Basic browser test that navigates to Capital One website, maximizes the window, and refreshes the page

Starting URL: https://www.capitalone.com

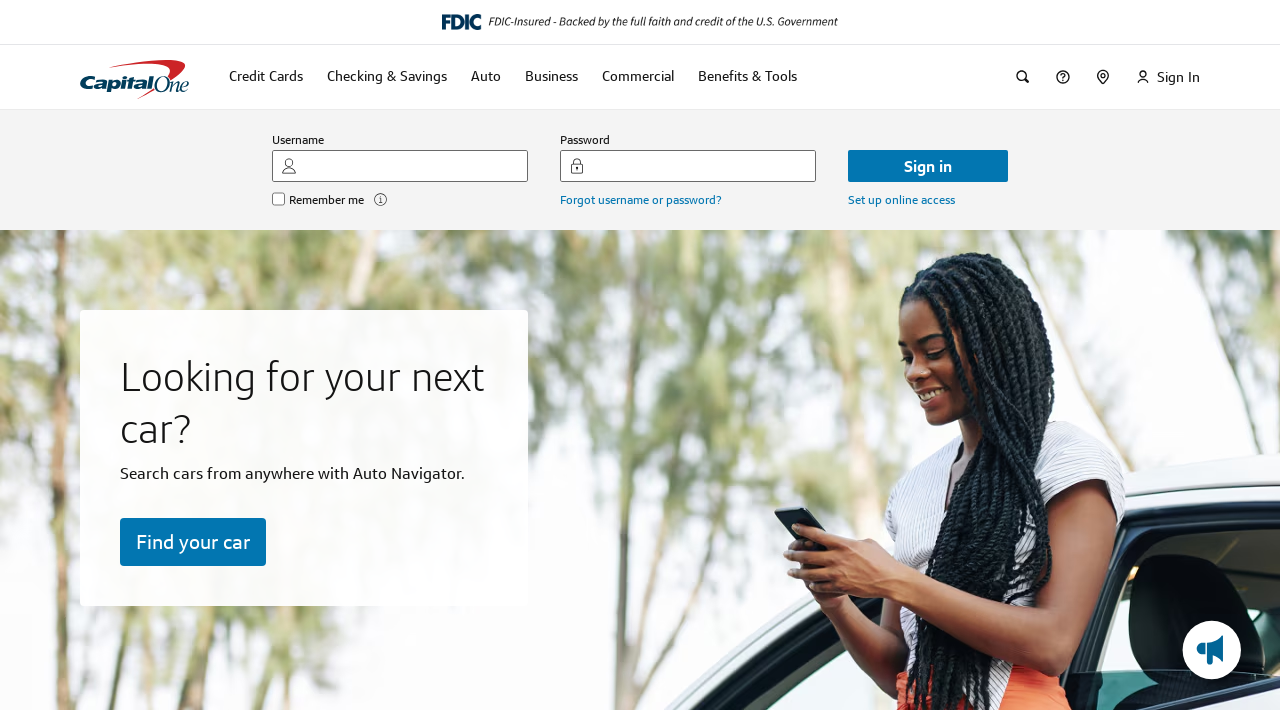

Reloaded the page
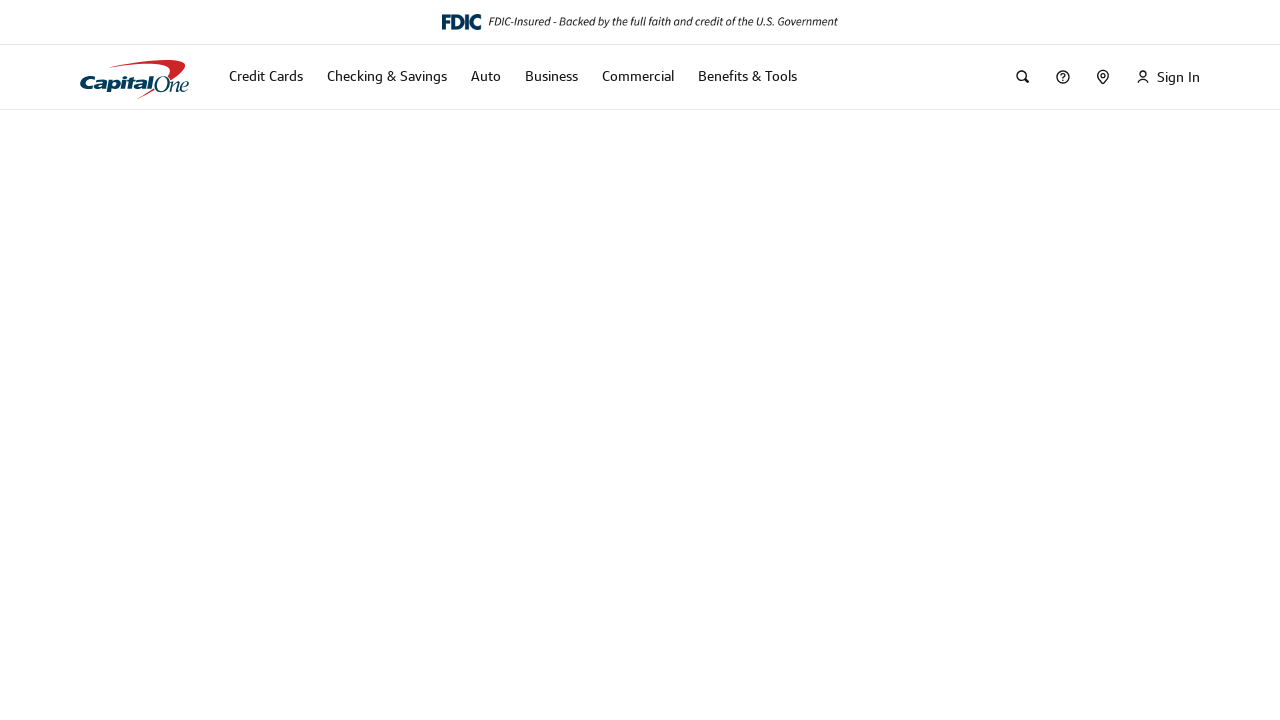

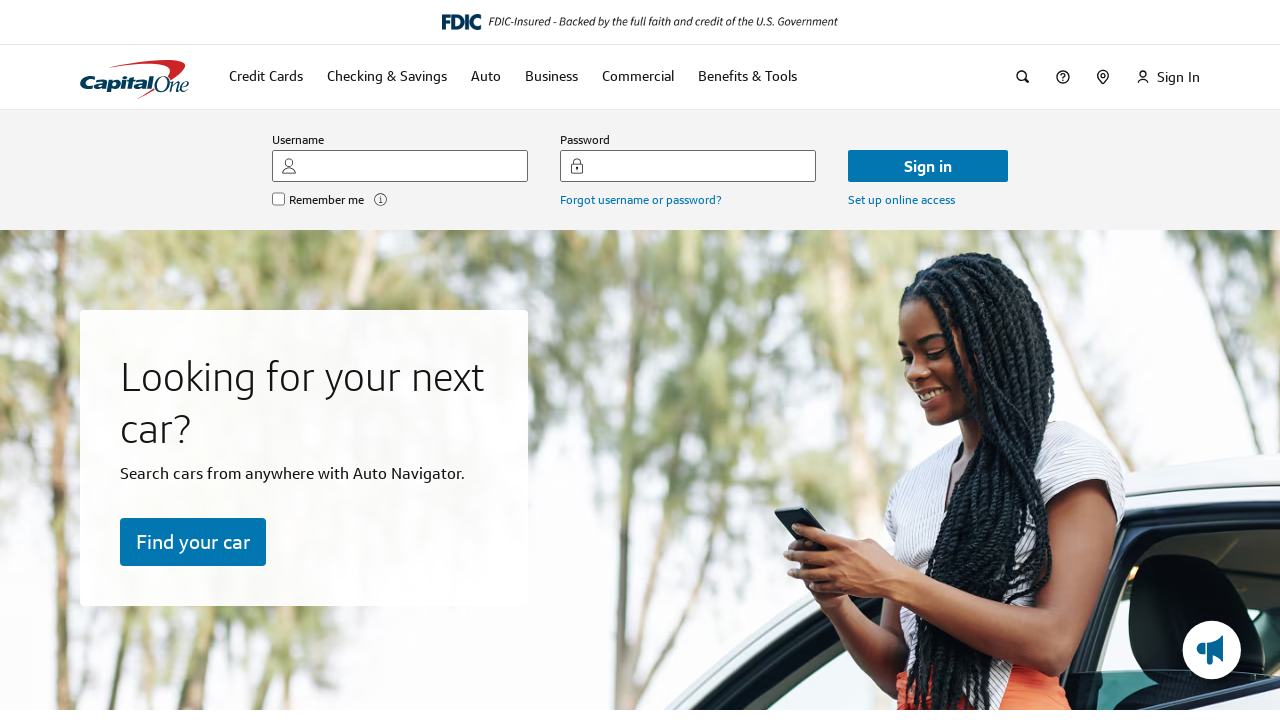